Tests a sign-up form by filling in first name, last name, and email fields, then submitting the form

Starting URL: https://secure-retreat-92358.herokuapp.com/

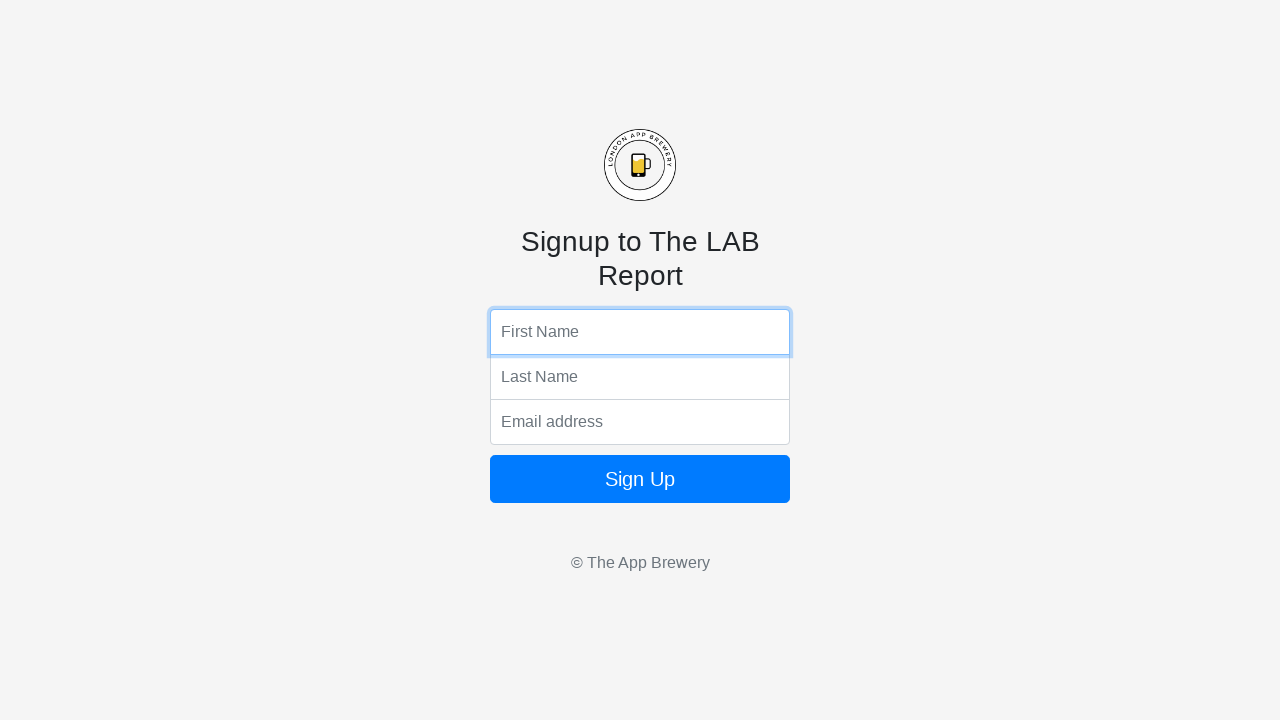

Filled first name field with 'Sahithi' on input[name='fName']
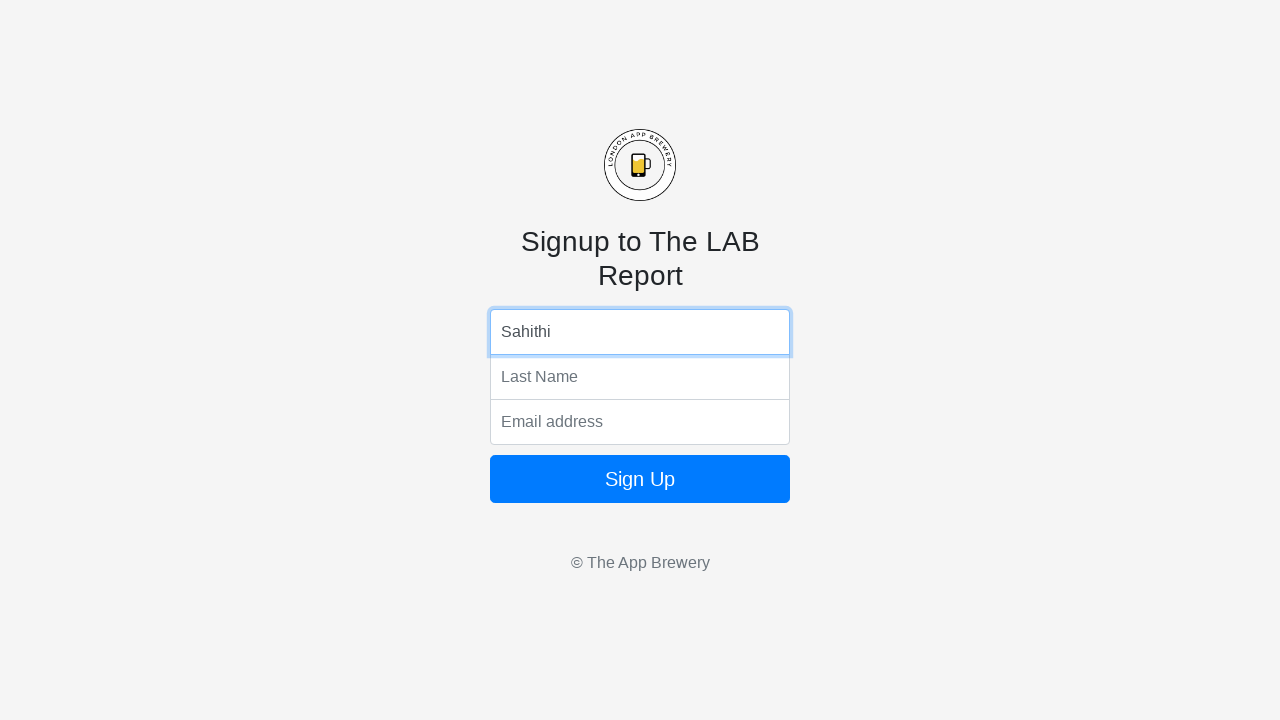

Filled last name field with 'Aekka' on input[name='lName']
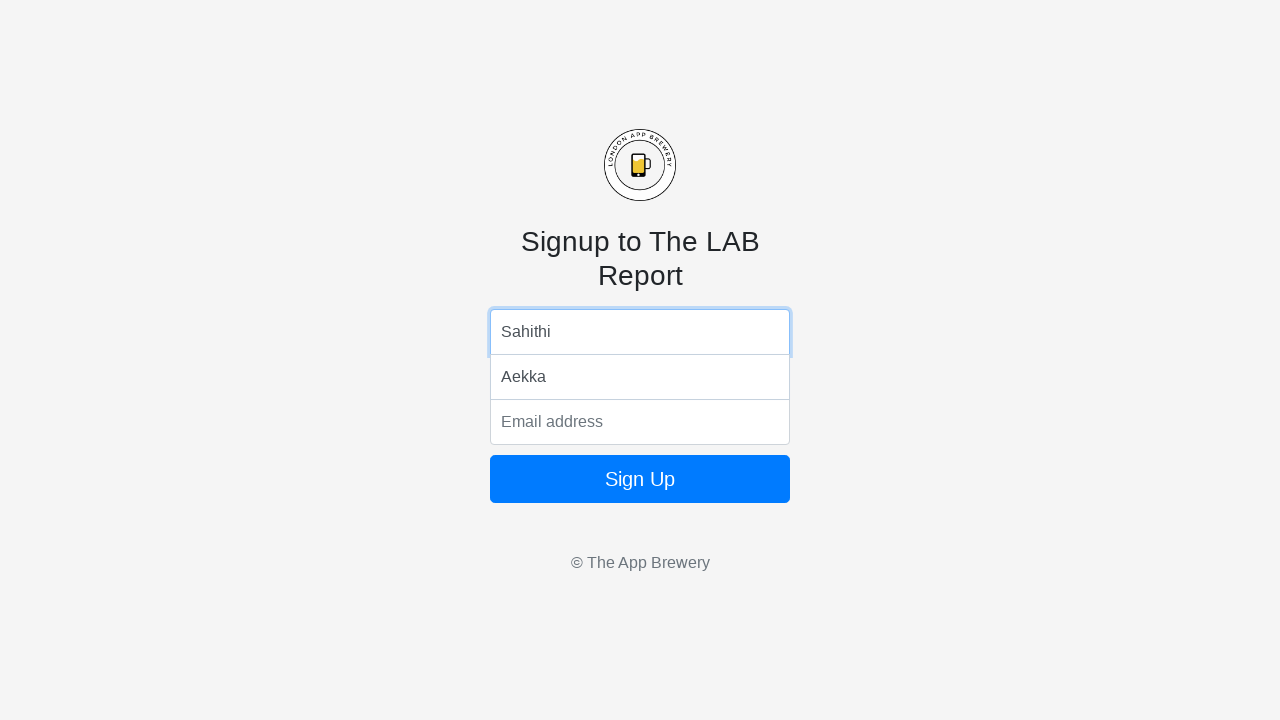

Filled email field with 'sahithiaekka@gmail.com' on input[name='email']
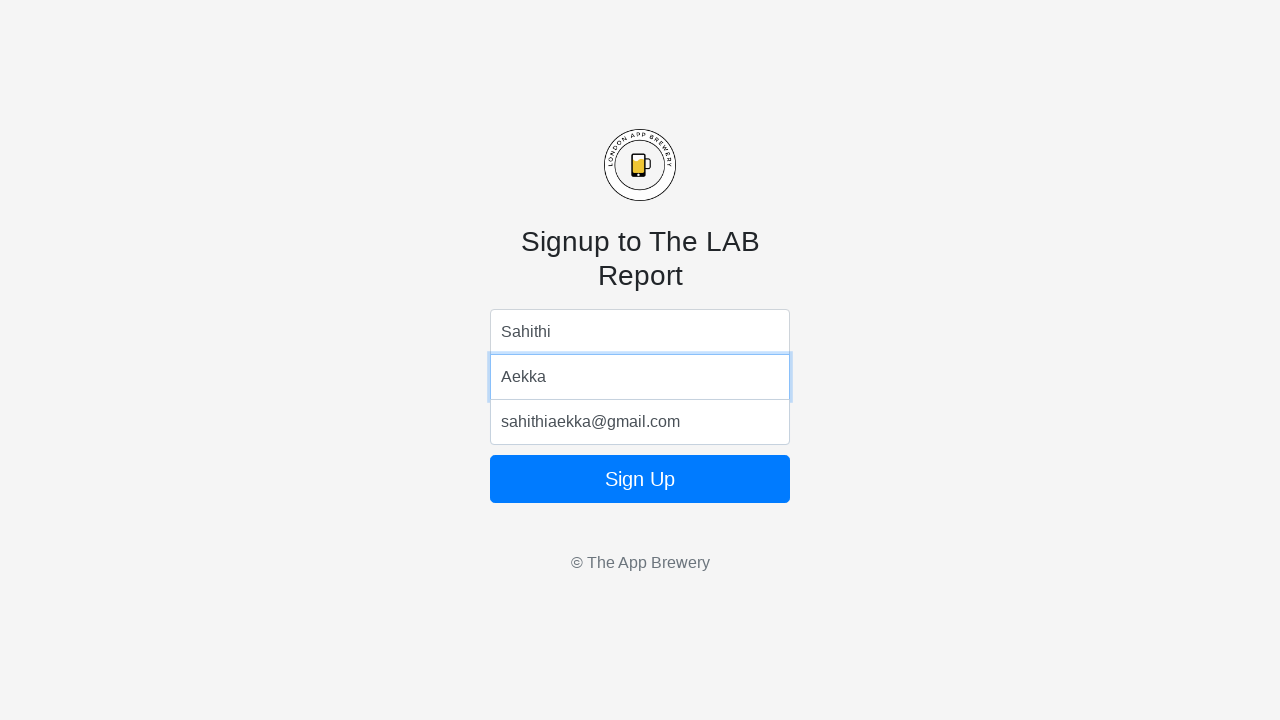

Clicked the form submit button at (640, 479) on form button
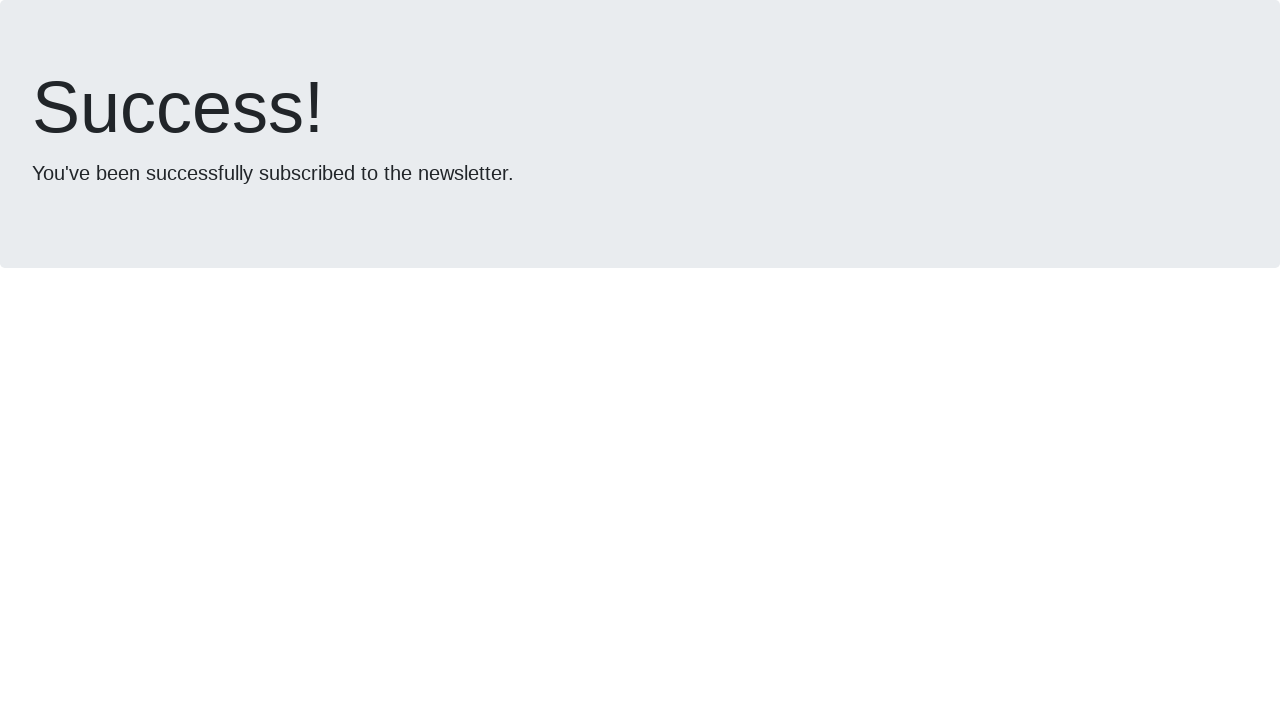

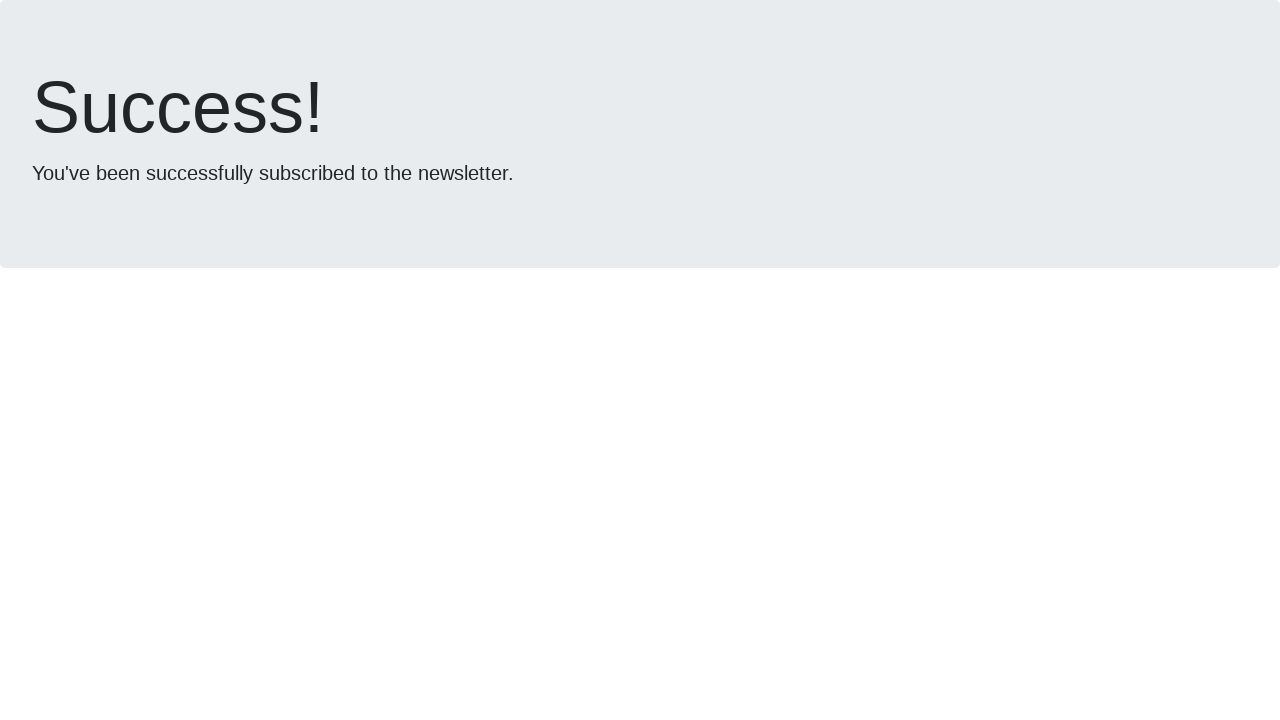